Tests JavaScript alert handling by clicking the first button and accepting the alert, then verifying the result message

Starting URL: https://the-internet.herokuapp.com/javascript_alerts

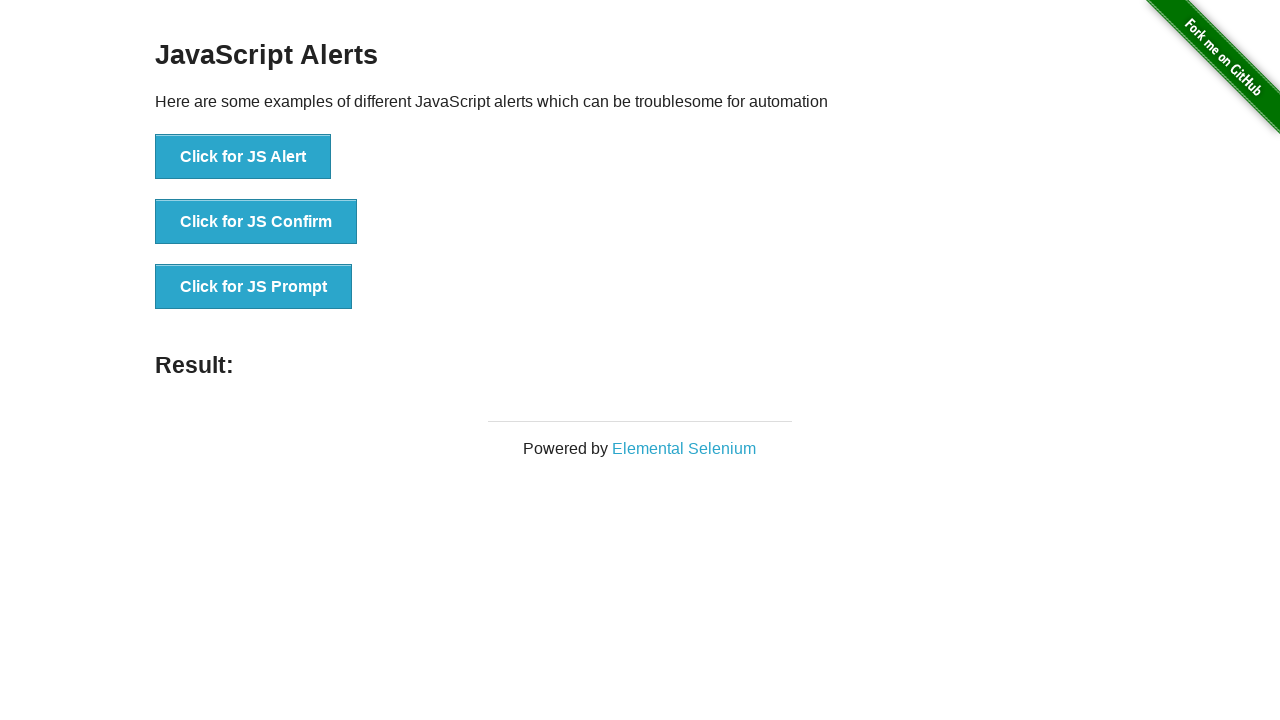

Clicked the first button to trigger JavaScript alert at (243, 157) on xpath=//button[@onclick='jsAlert()']
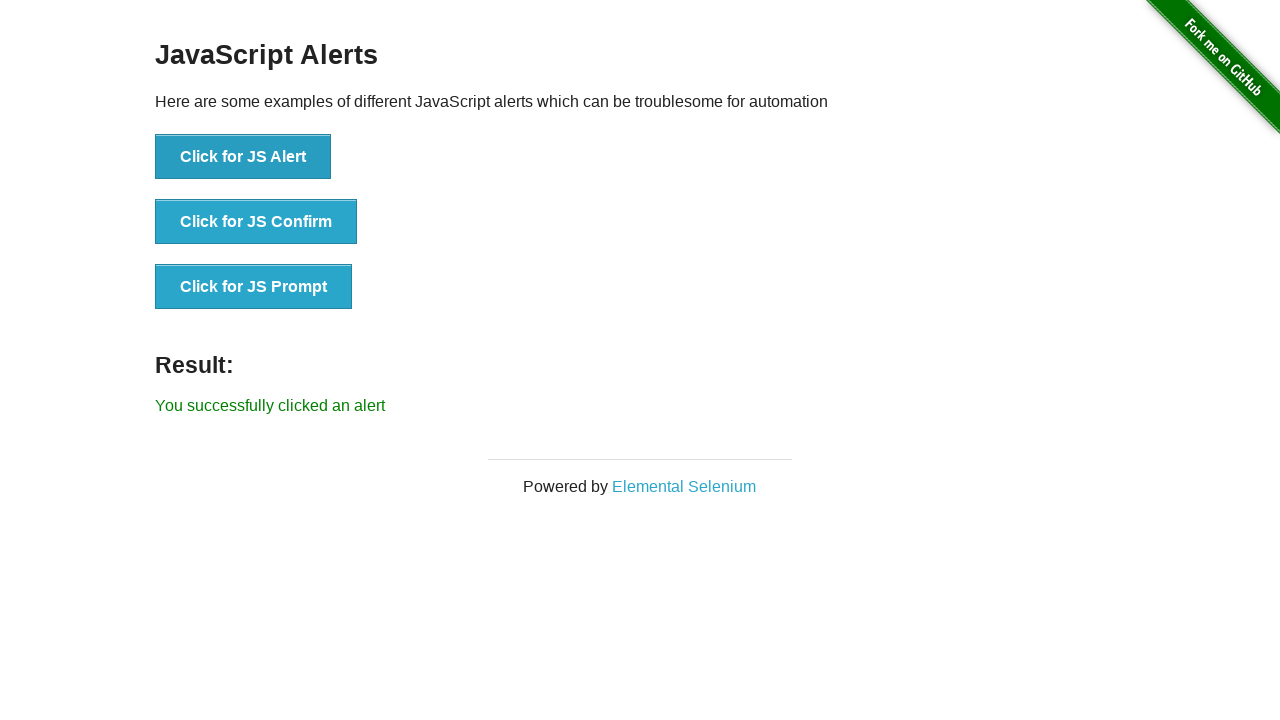

Set up dialog handler to accept alerts
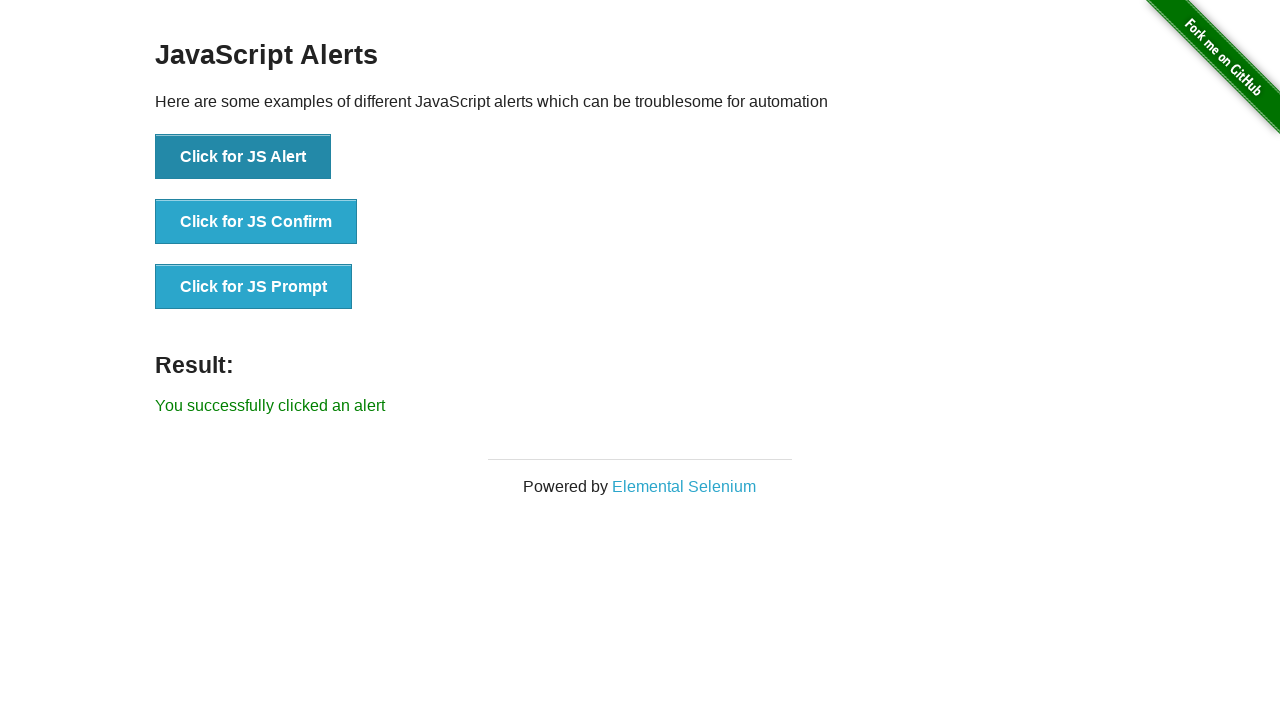

Clicked the alert button and accepted the alert at (243, 157) on xpath=//button[@onclick='jsAlert()']
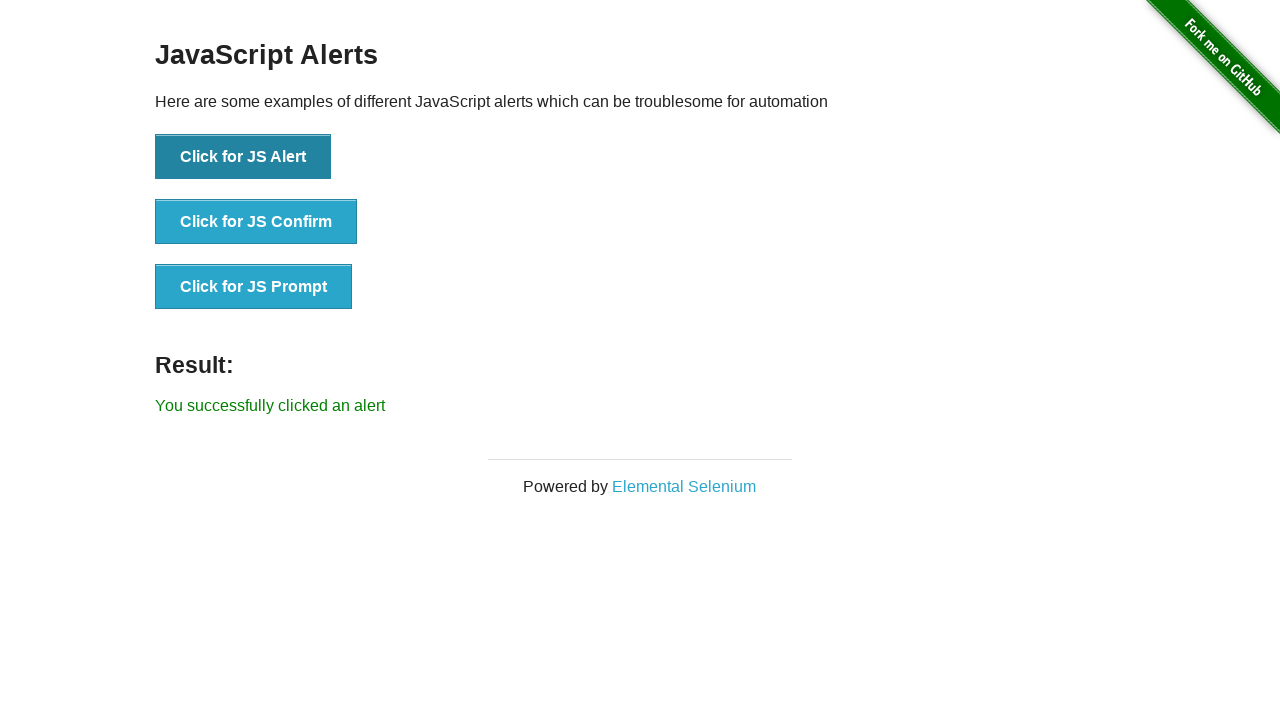

Verified success message 'You successfully clicked an alert' appeared
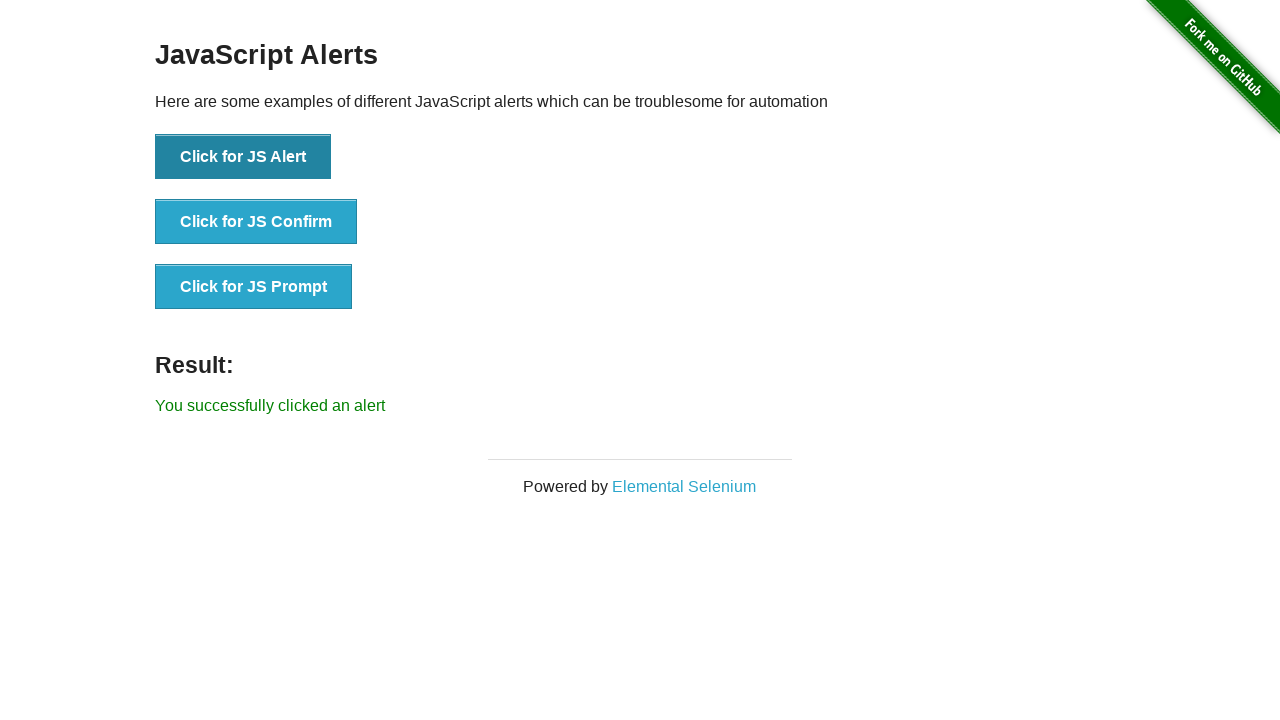

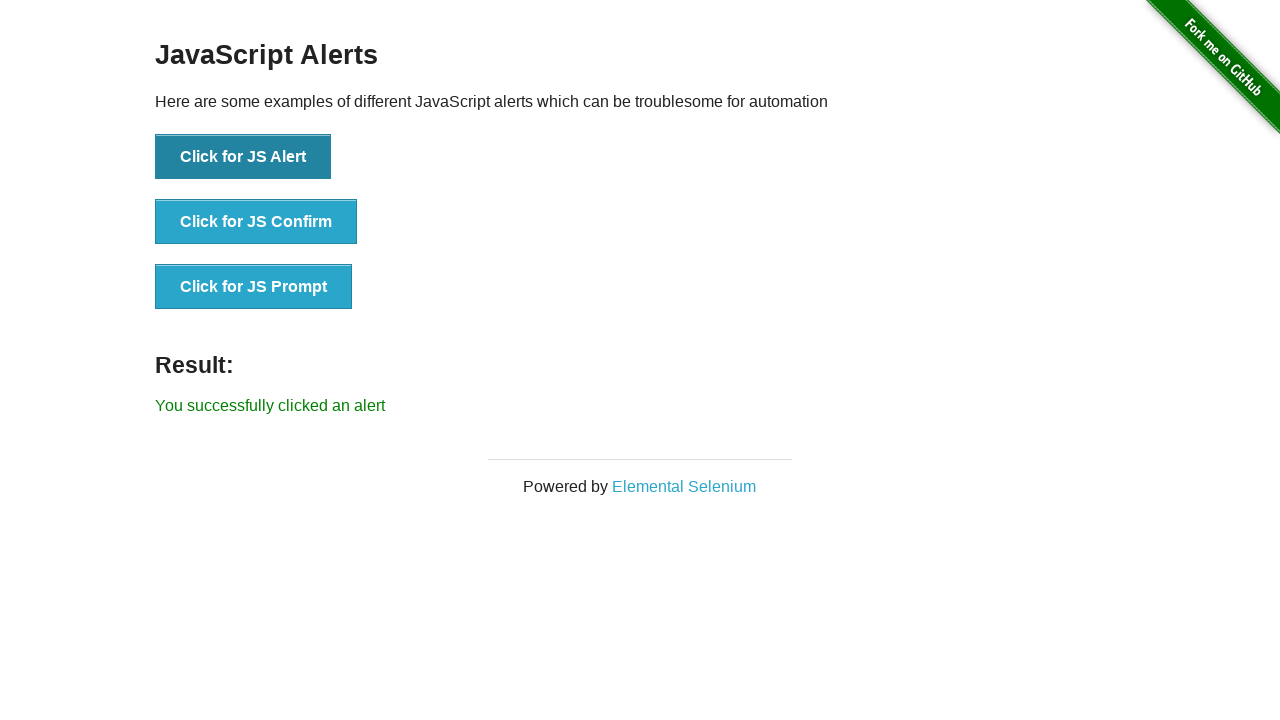